Tests dropdown selection functionality by selecting currency options using different methods (by index and by value)

Starting URL: https://rahulshettyacademy.com/dropdownsPractise/

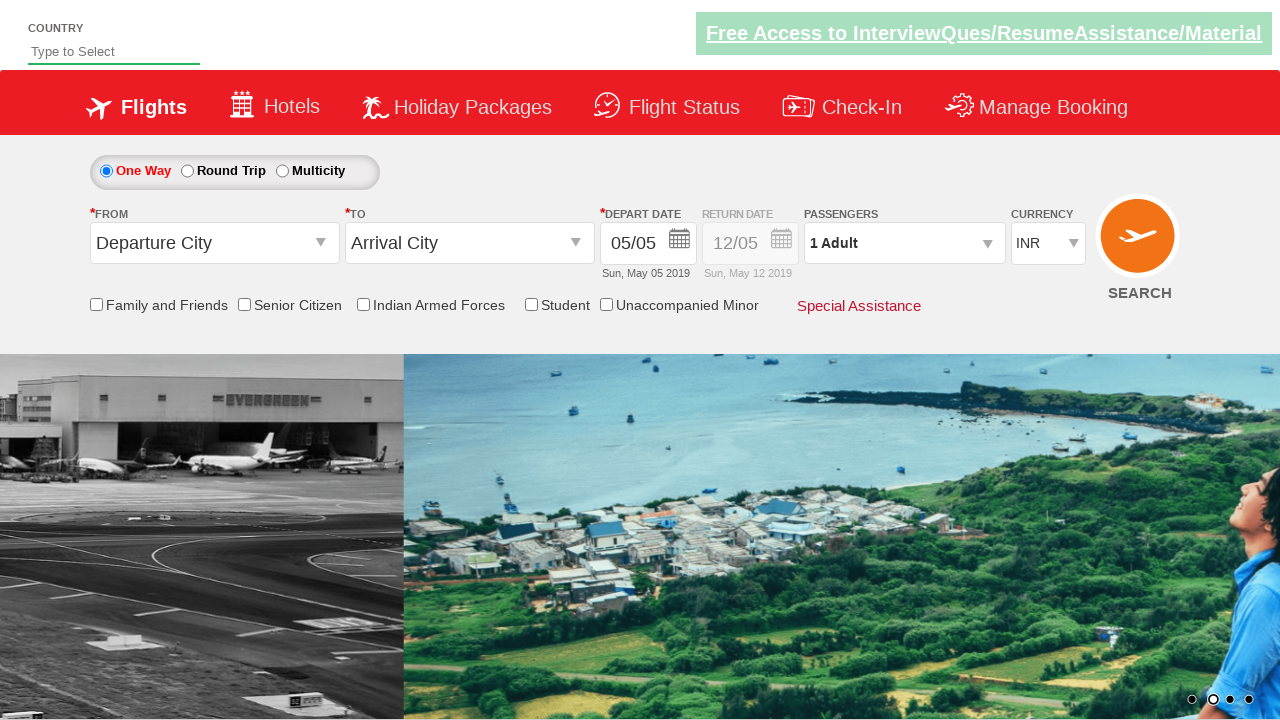

Selected currency dropdown option by index 2 (3rd option) on #ctl00_mainContent_DropDownListCurrency
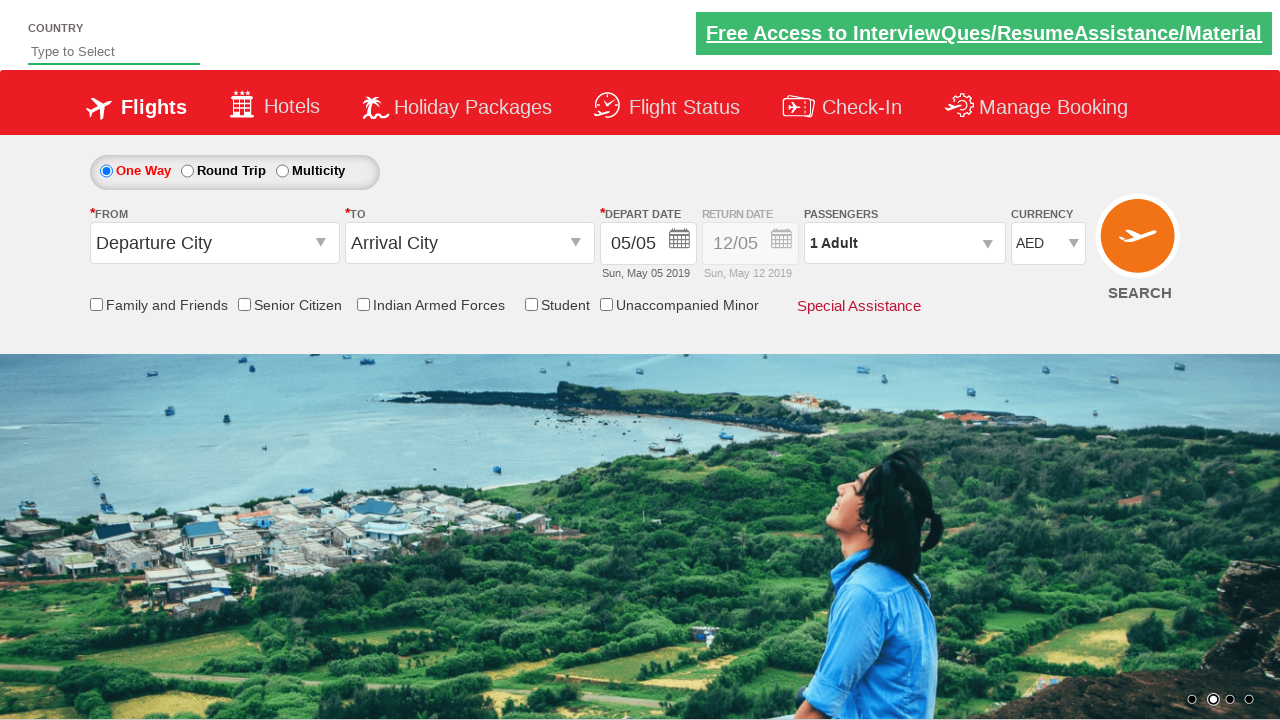

Selected currency dropdown option by value 'AED' on #ctl00_mainContent_DropDownListCurrency
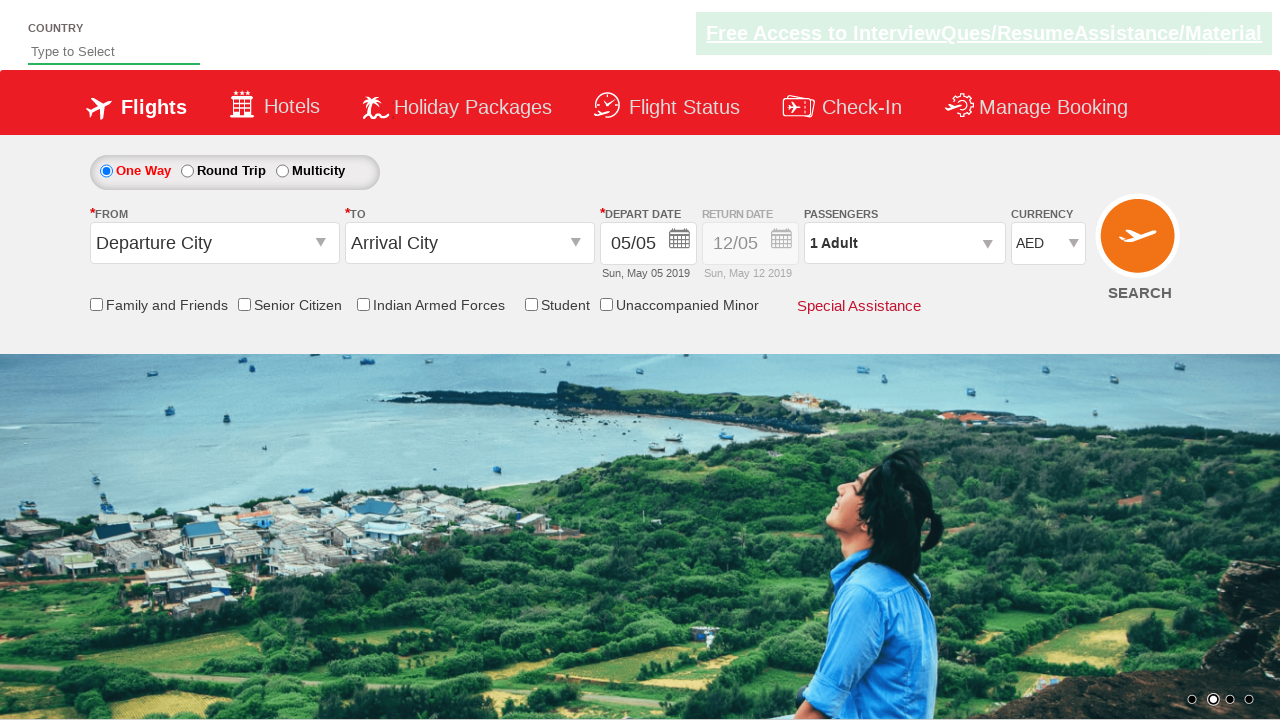

Retrieved currently selected option text: 'AED'
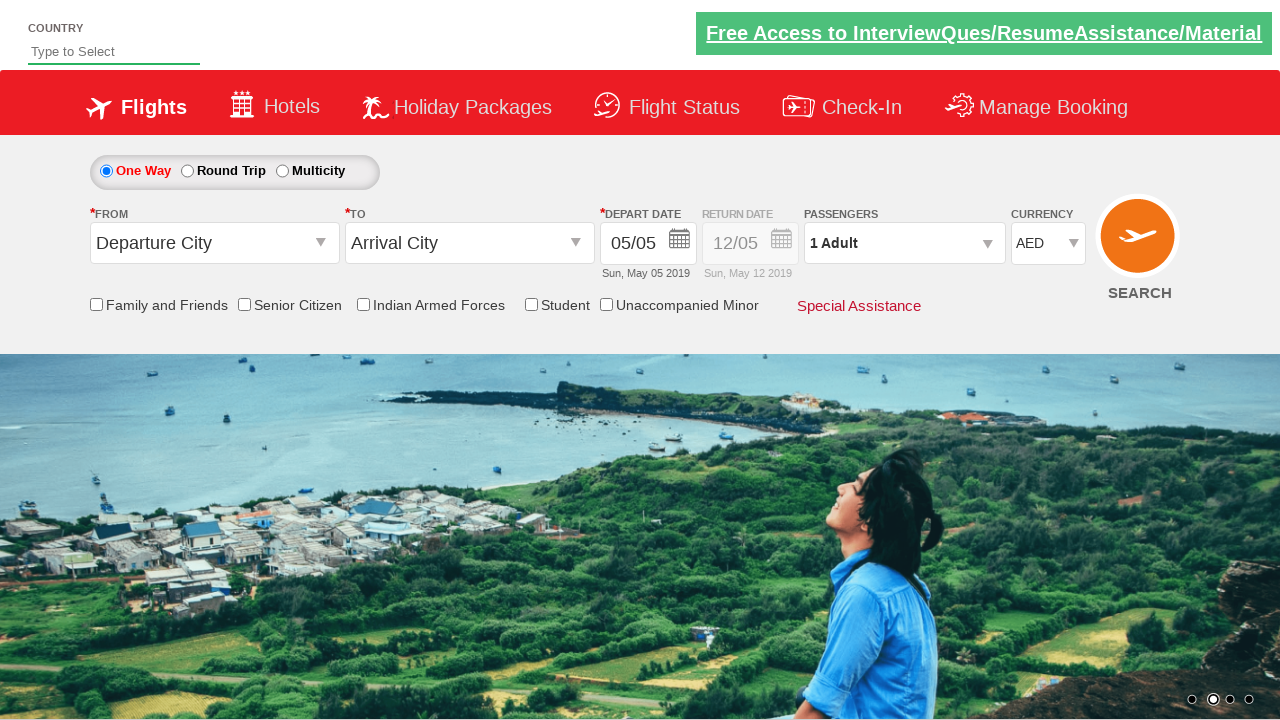

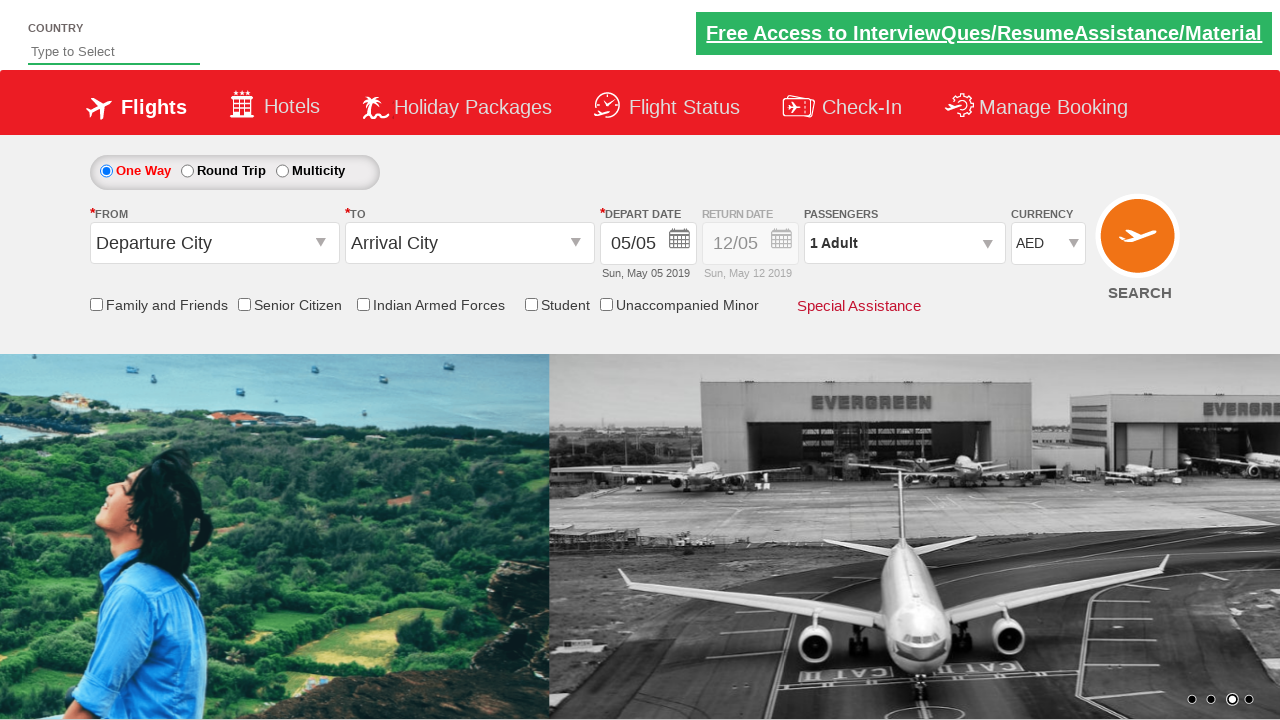